Tests various hyperlink functionalities on a practice website including clicking navigation links, extracting URL attributes, verifying broken links, handling duplicate links, and counting links on the page.

Starting URL: https://www.leafground.com/dashboard.xhtml

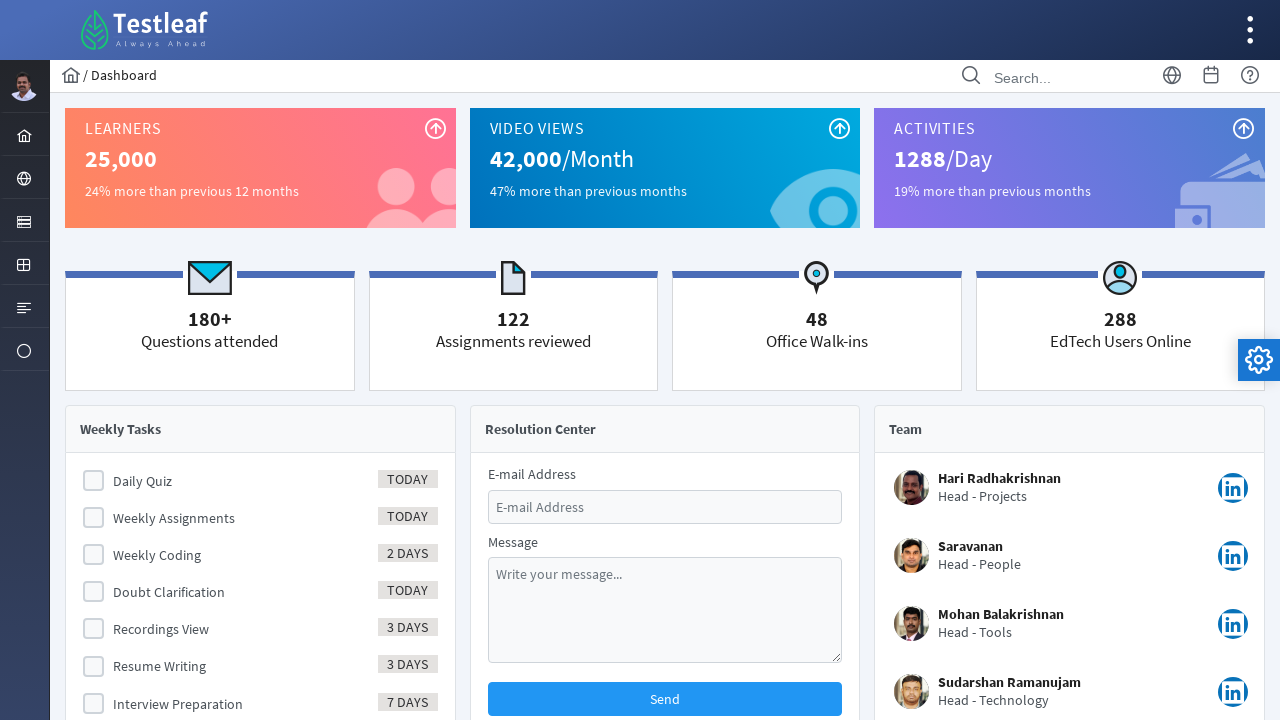

Clicked on Element menu to expand it at (24, 220) on xpath=//ul[@id='menuform:j_idt37']//following::li[@id='menuform:j_idt40']
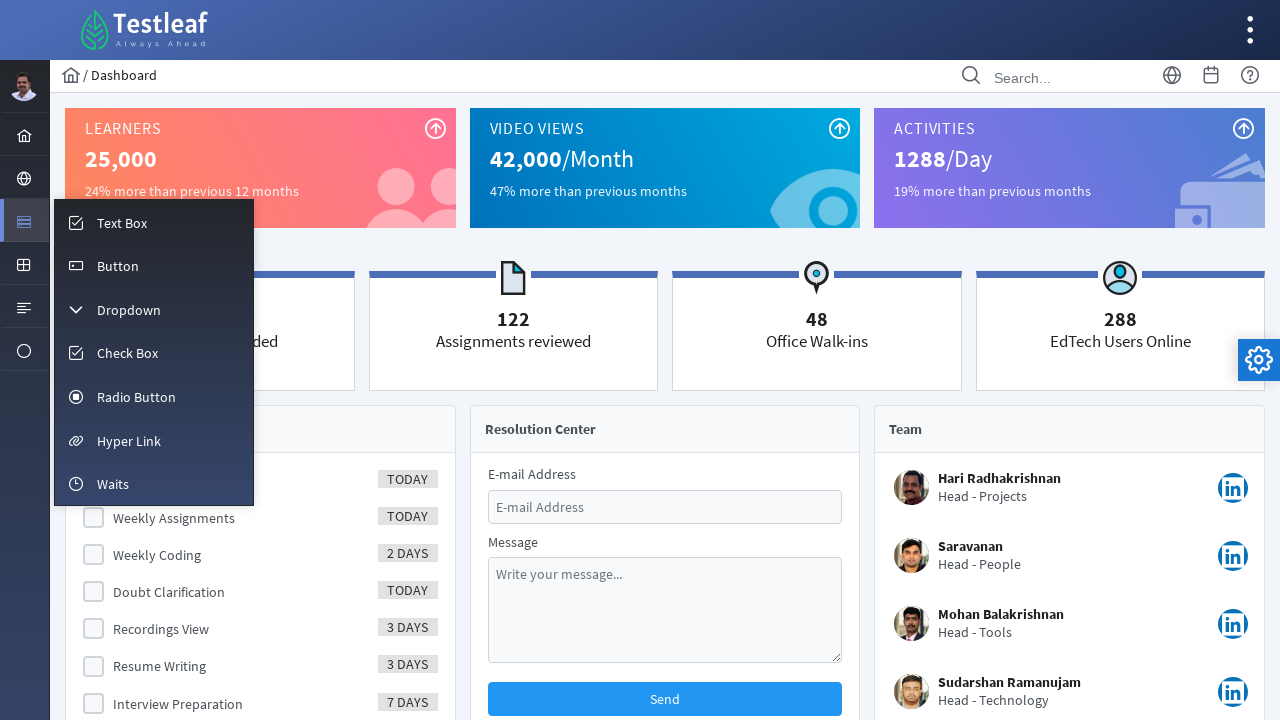

Clicked on HyperLink page link at (129, 441) on xpath=//span[text()='Hyper Link']
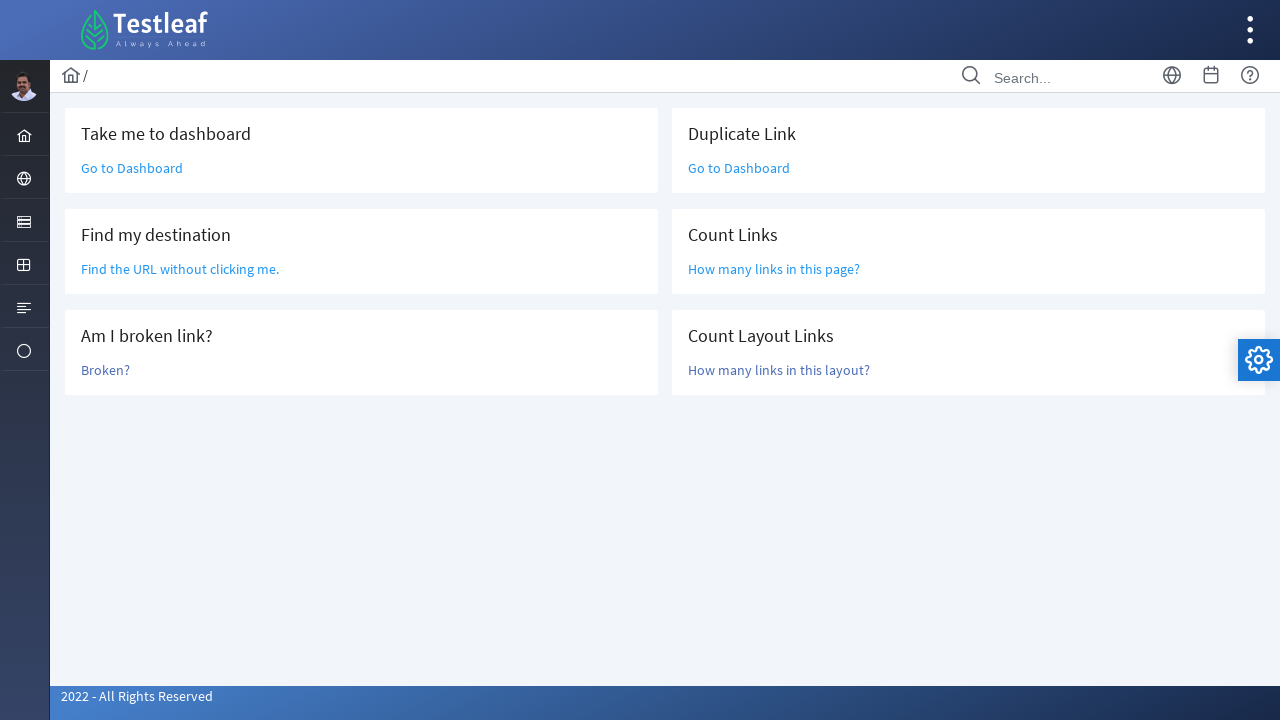

Clicked 'Go to Dashboard' link at (132, 168) on text=Go to Dashboard
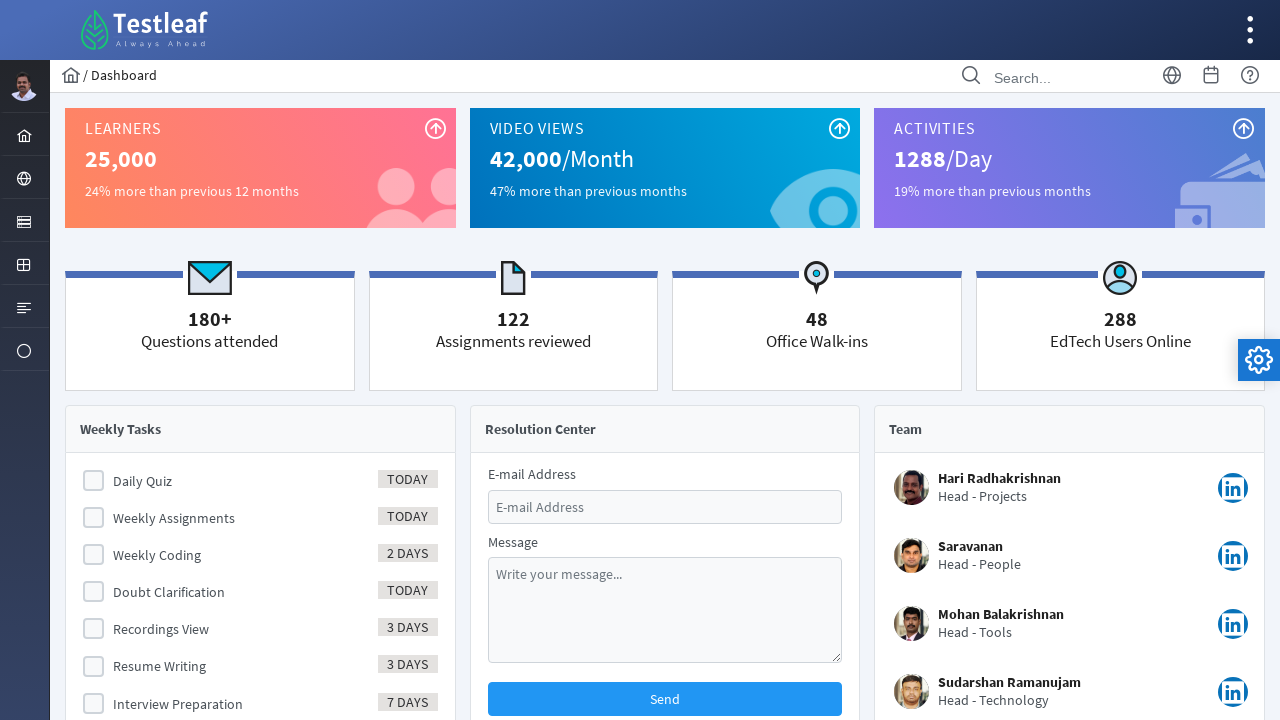

Navigated back to hyperlink page
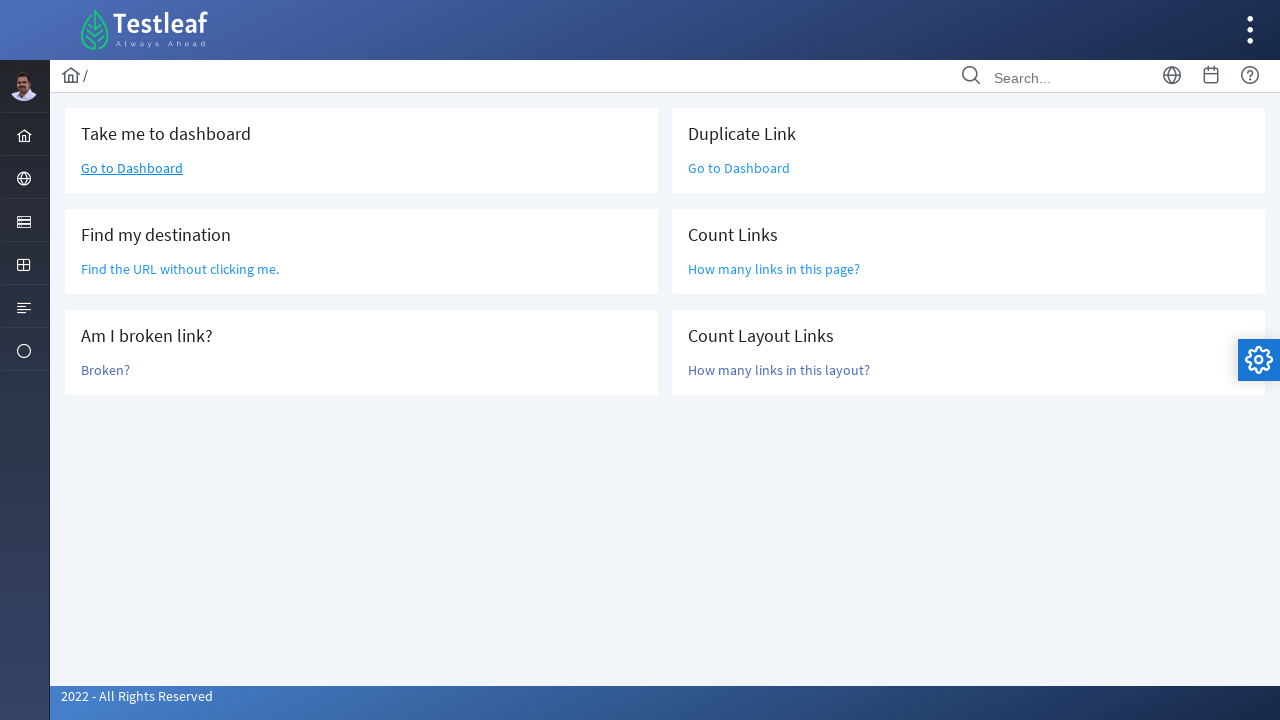

Extracted URL attribute from link without clicking it
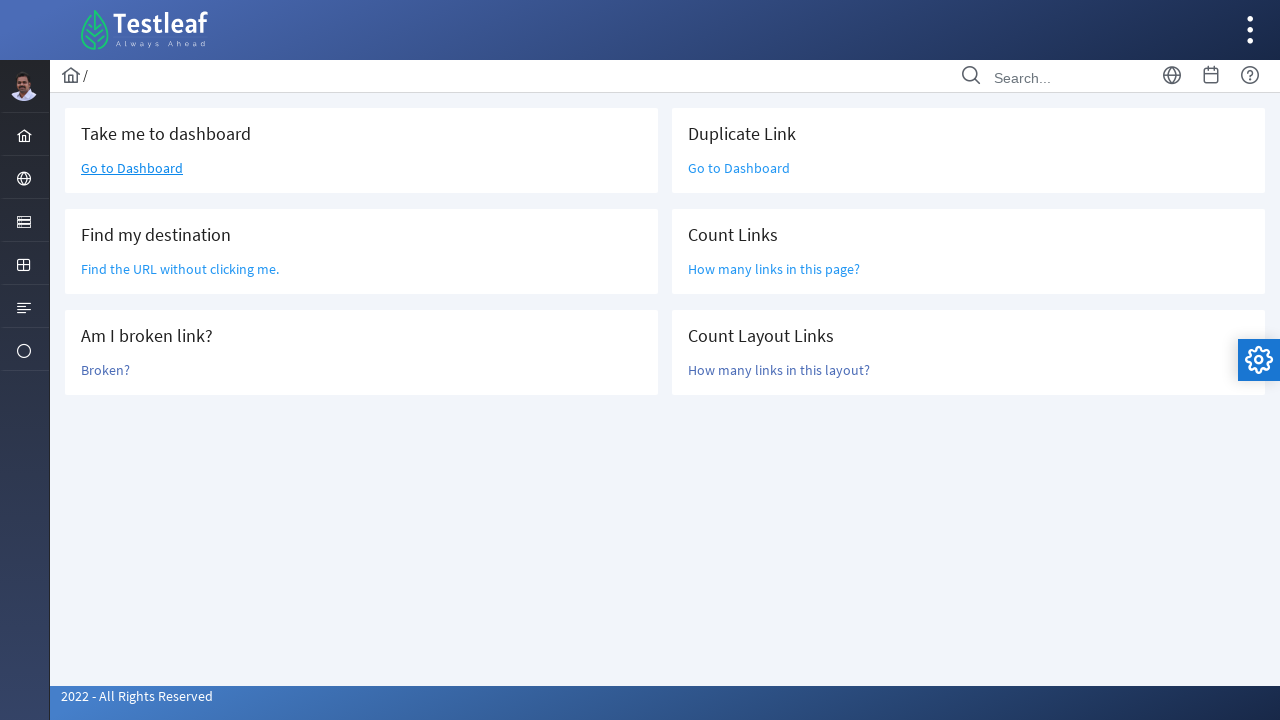

Clicked 'Broken?' link to test broken link functionality at (106, 370) on text=Broken?
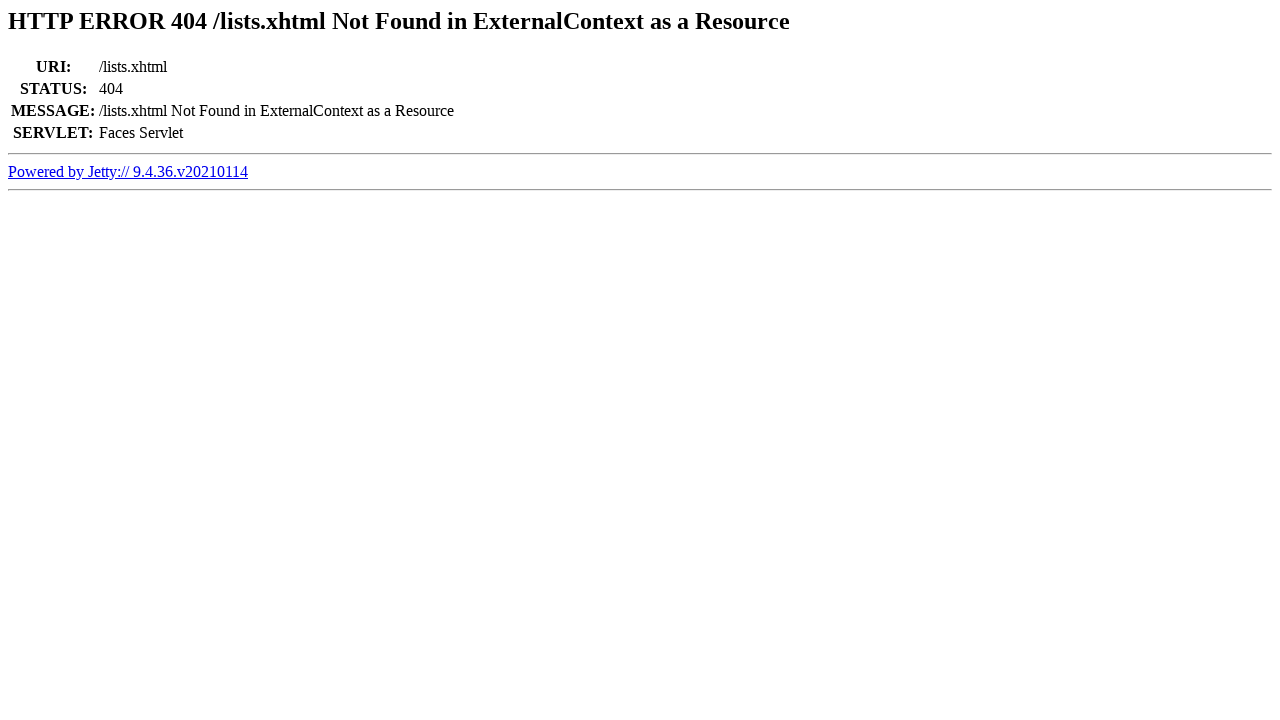

Navigated back from broken link
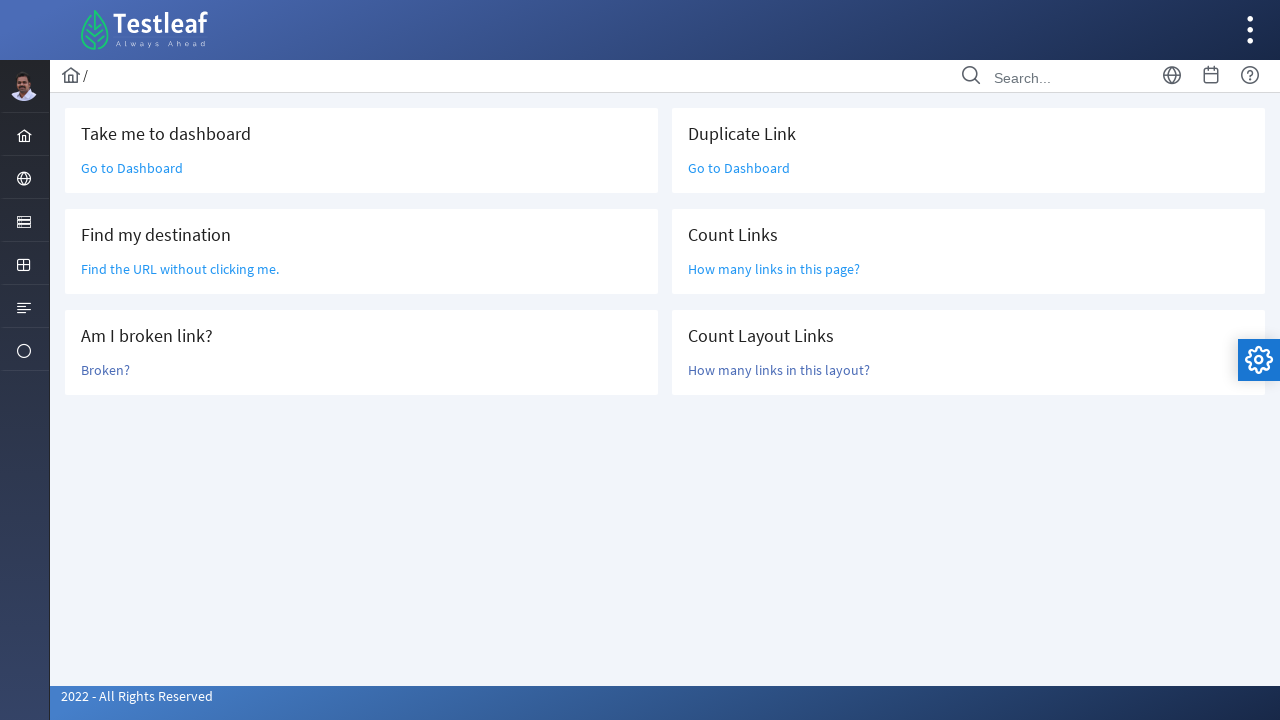

Clicked duplicate 'Go to Dashboard' link at (132, 168) on text=Go to Dashboard
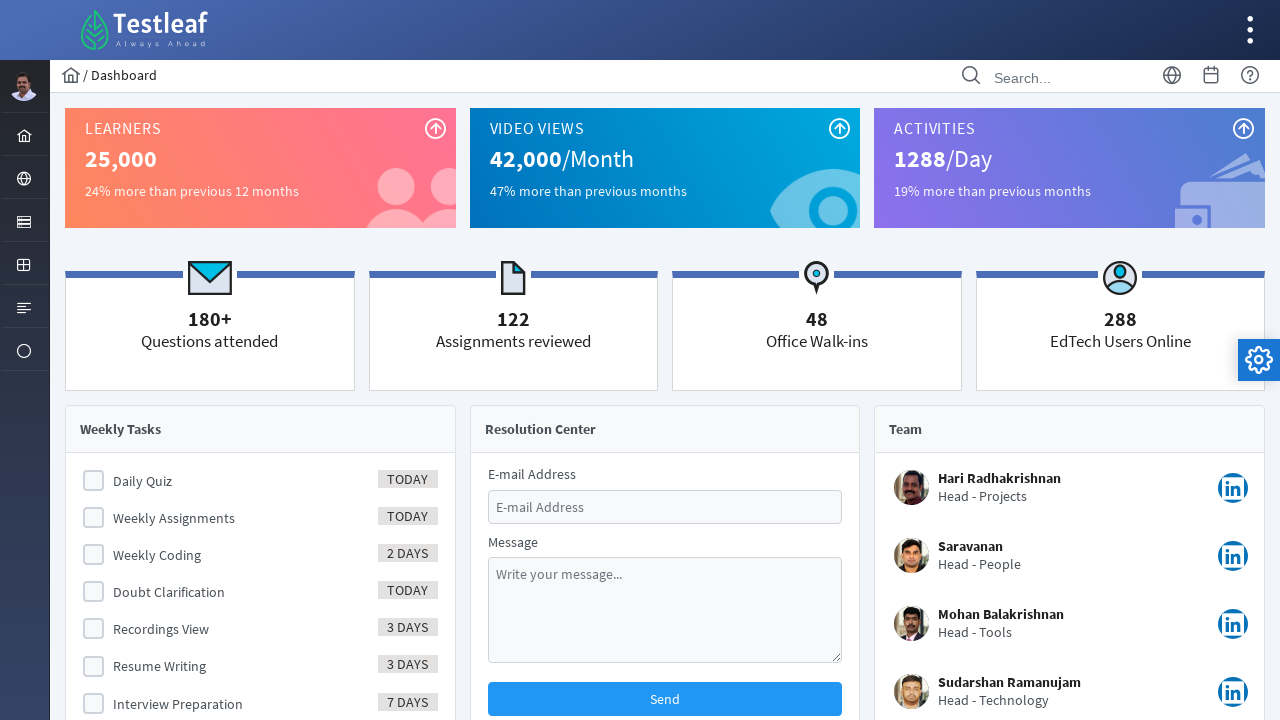

Navigated back from duplicate link
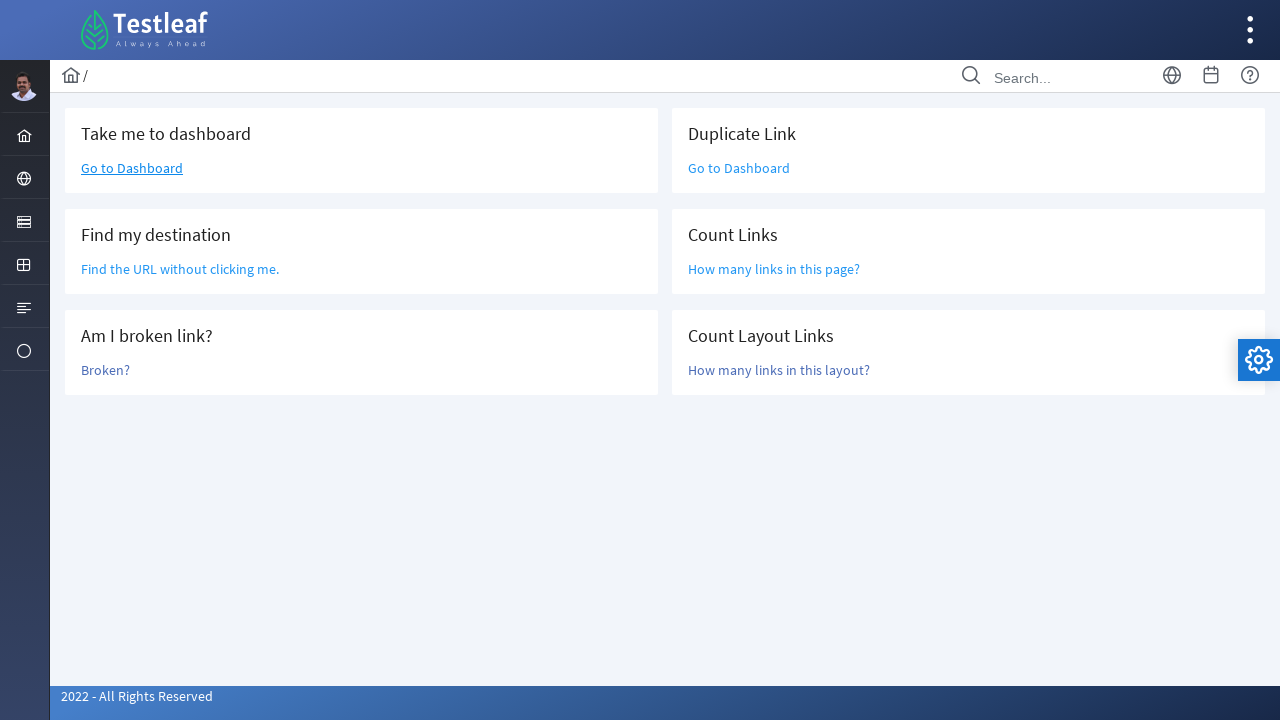

Waited for links to be present on the page
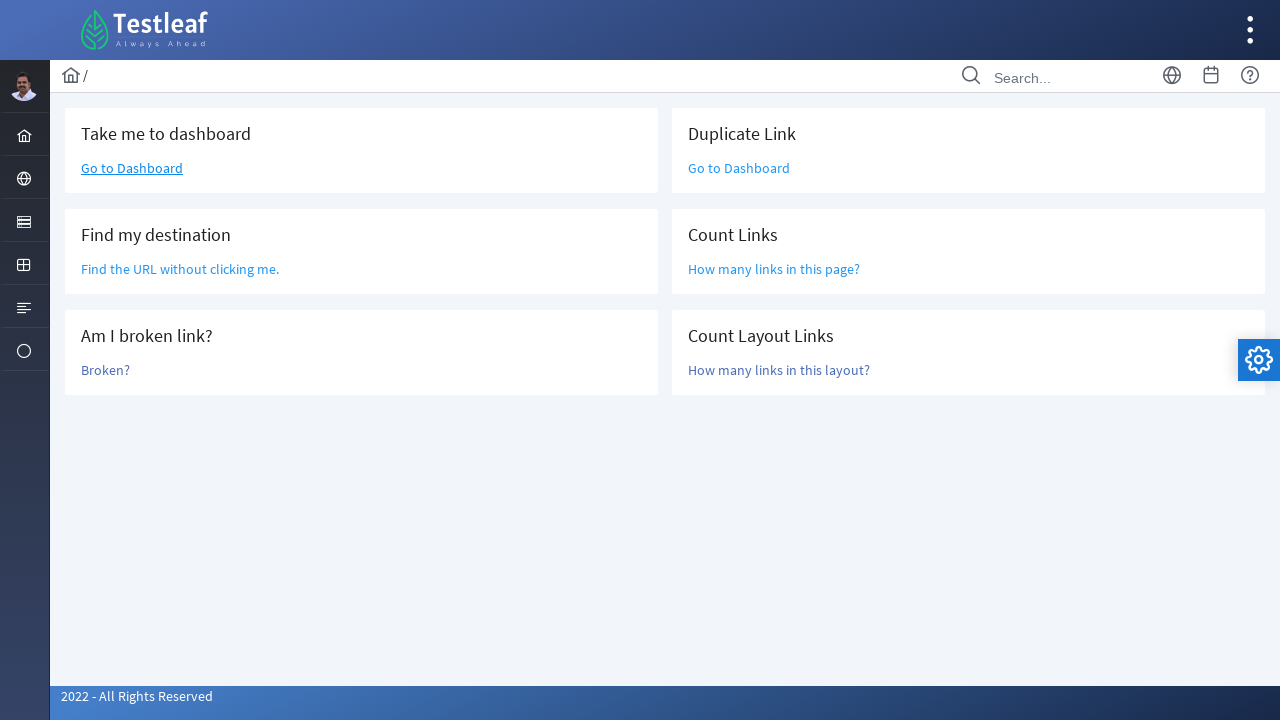

Counted 47 links on the hyperlink page
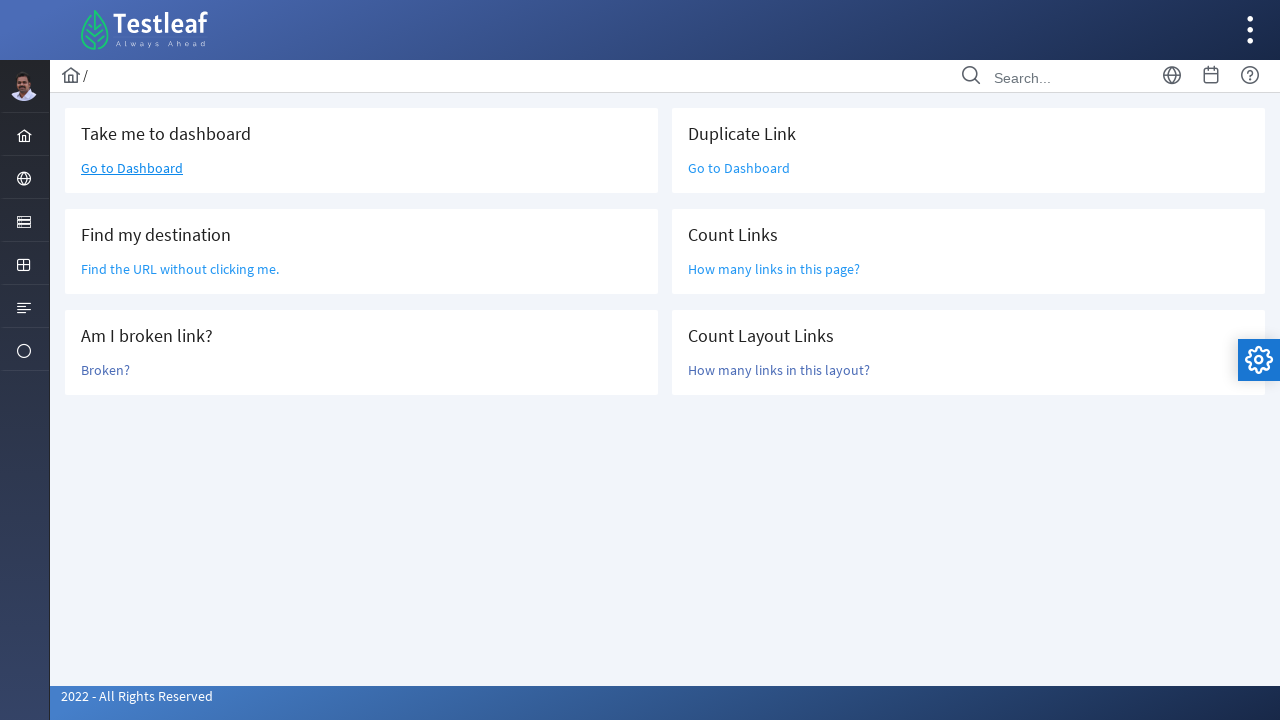

Clicked 'How many links in this layout?' question at (779, 370) on text=How many links in this layout?
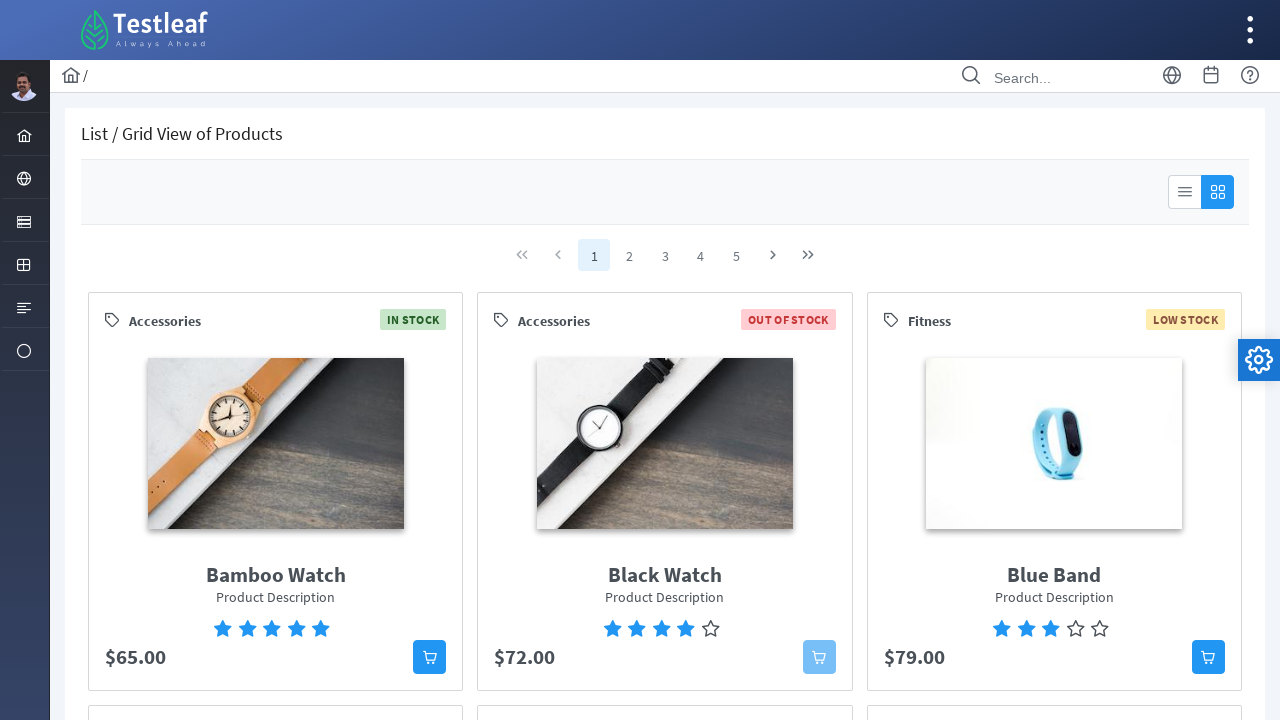

Waited for links to load on the layout page
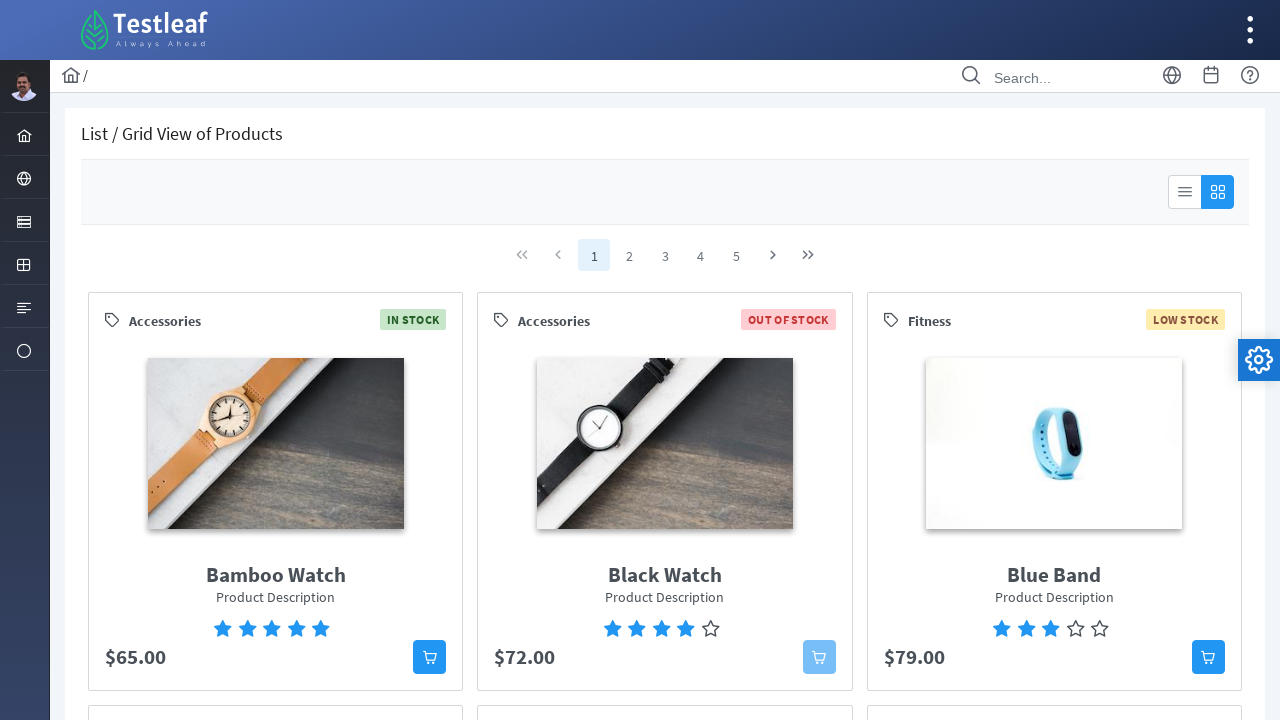

Counted 80 links in the layout
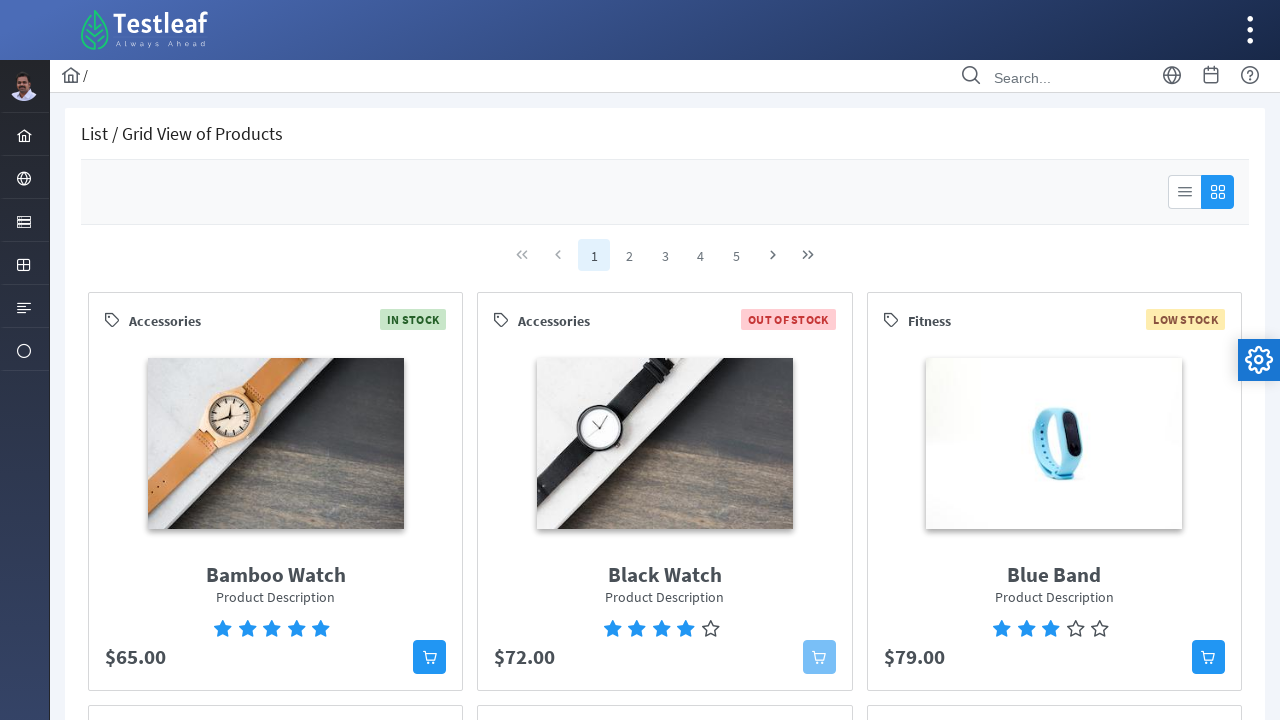

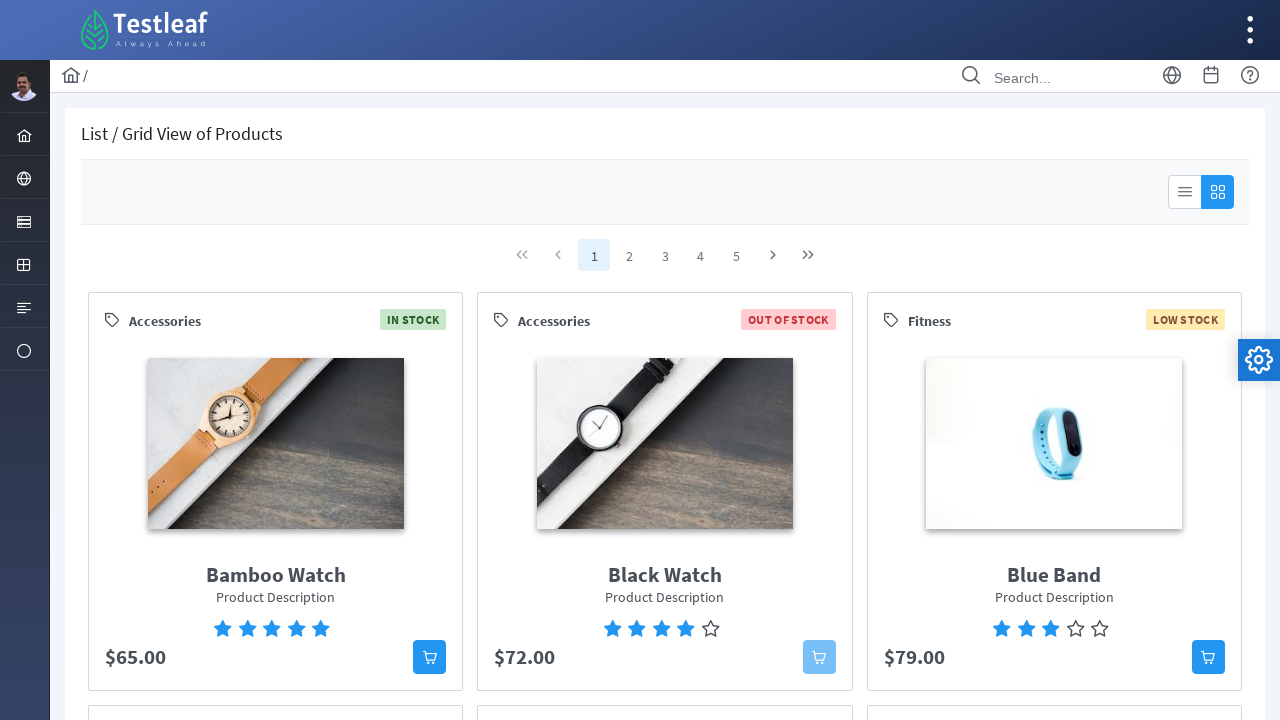